Tests list items page by navigating to it and extracting text from sublists using parent-child selectors

Starting URL: https://qavbox.github.io/demo/

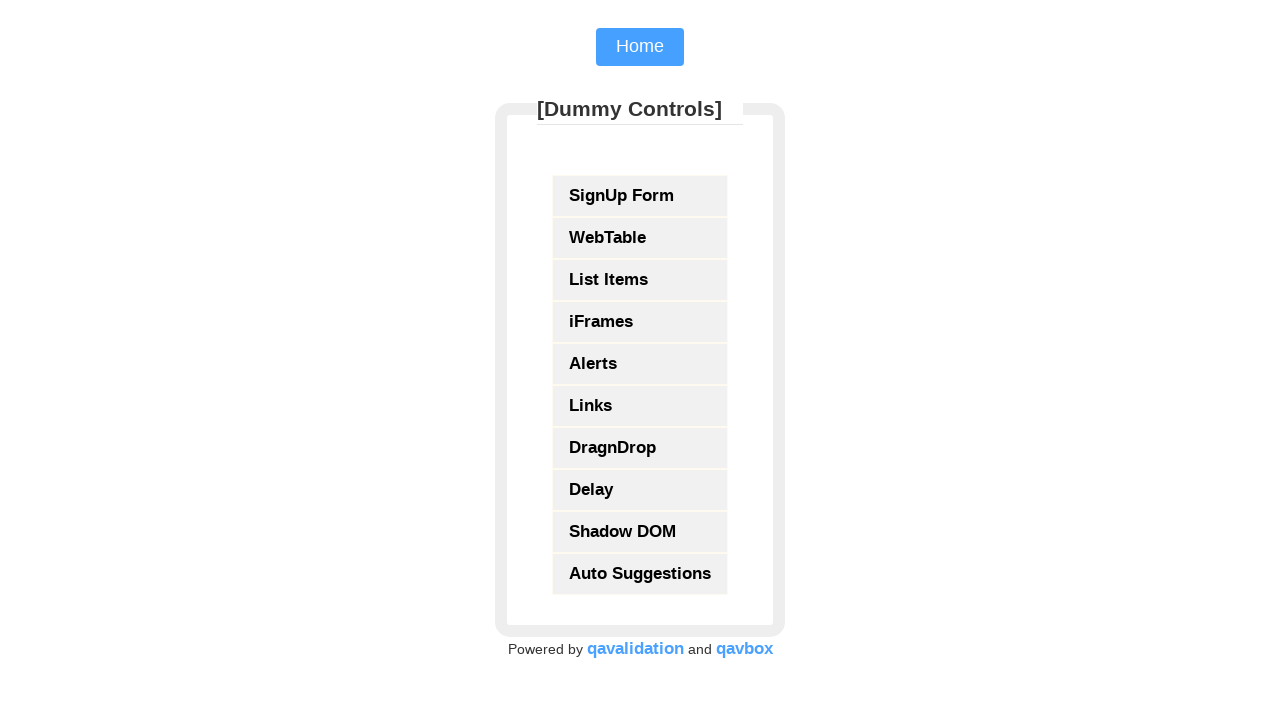

Clicked on 'List Items' navigation link at (640, 280) on xpath=//a[normalize-space()='List Items']
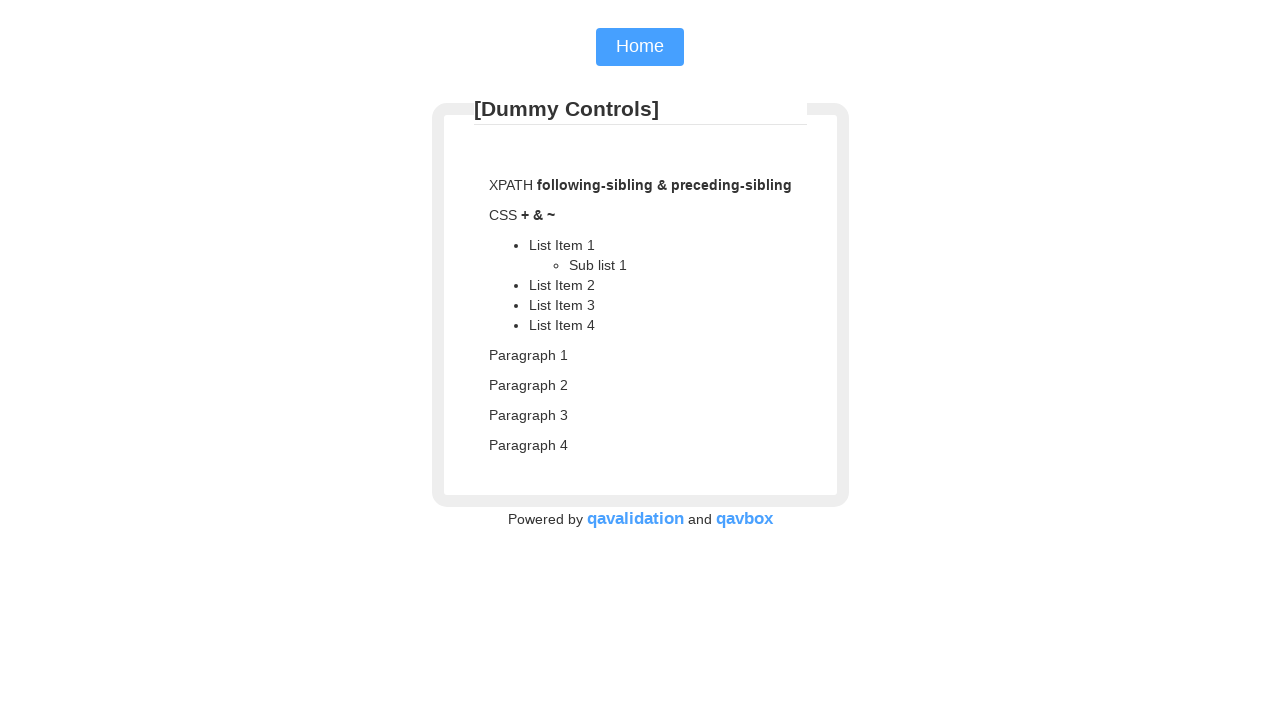

Located sublist elements using parent-child selector
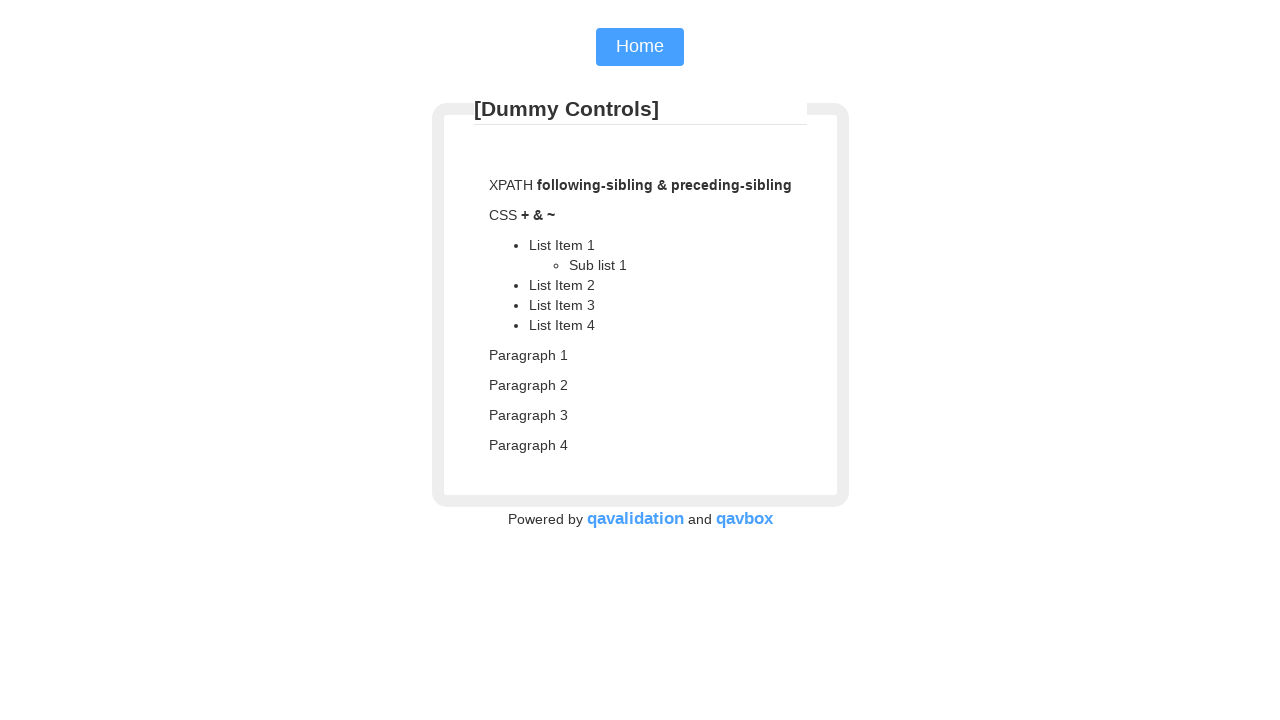

Extracted and printed sublist text content
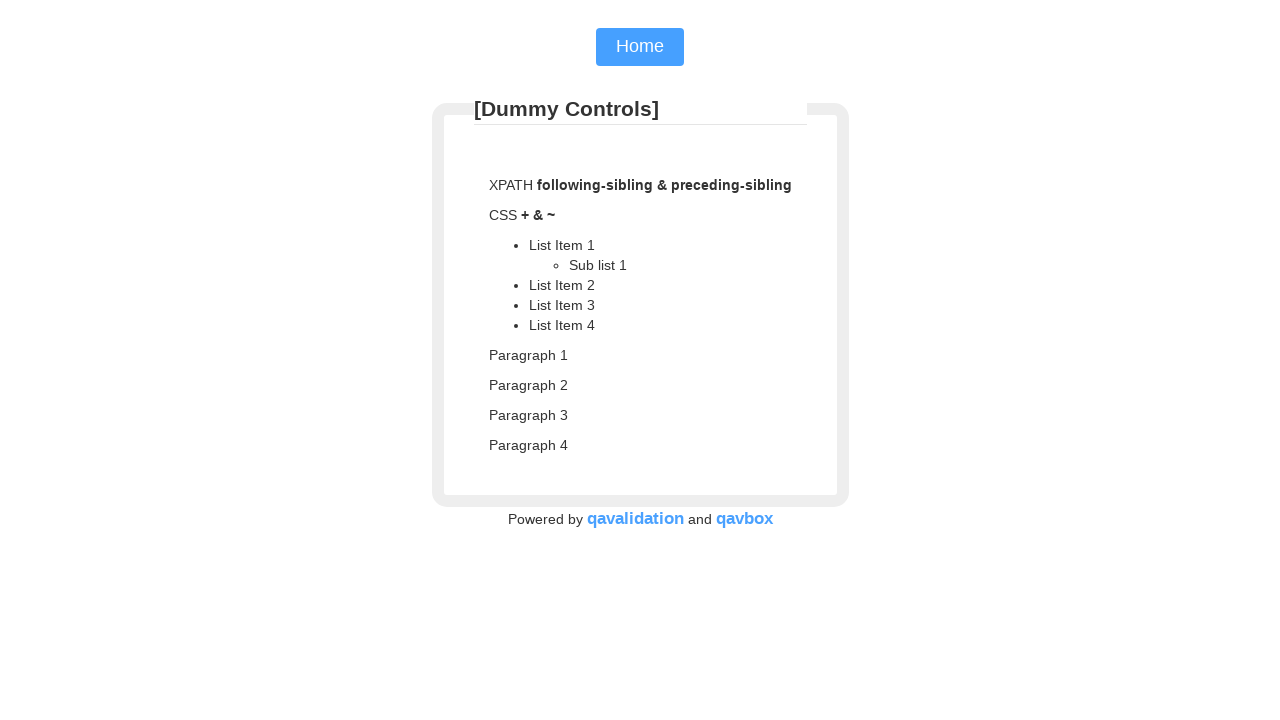

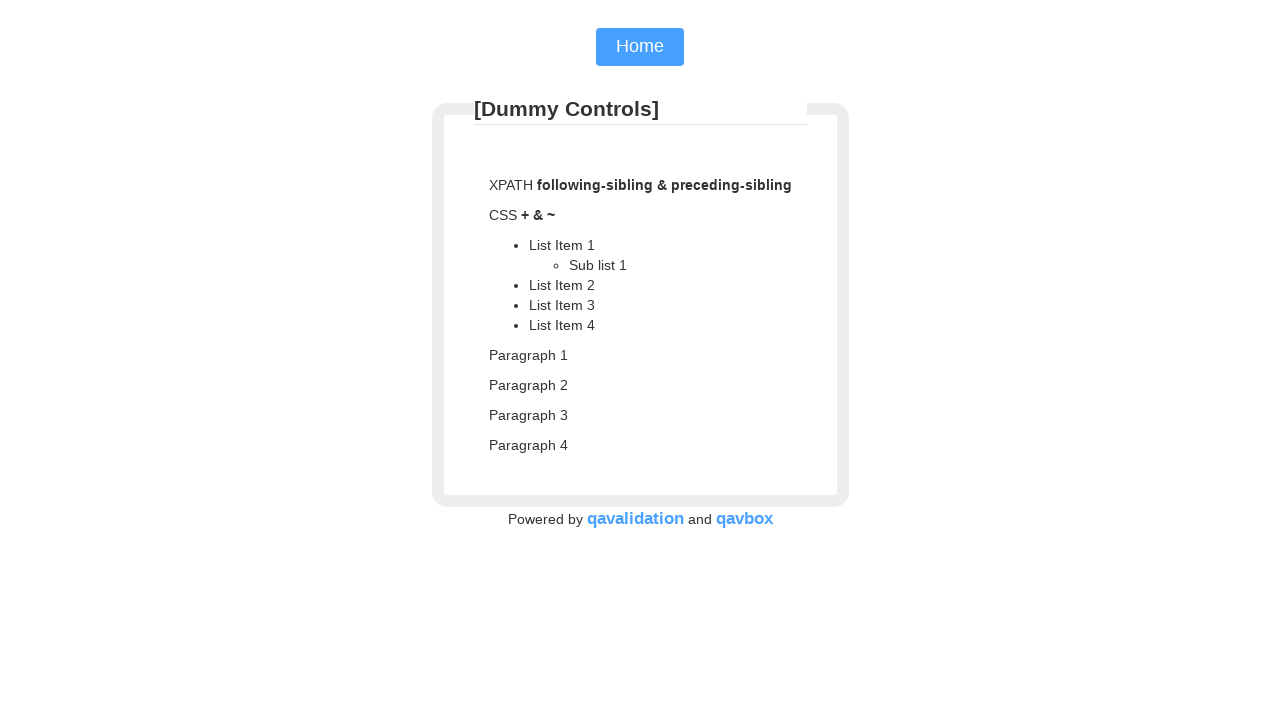